Tests page scrolling functionality by scrolling to bottom, then to top, and finally to a specific element on the Selenium HQ website

Starting URL: https://www.seleniumhq.org

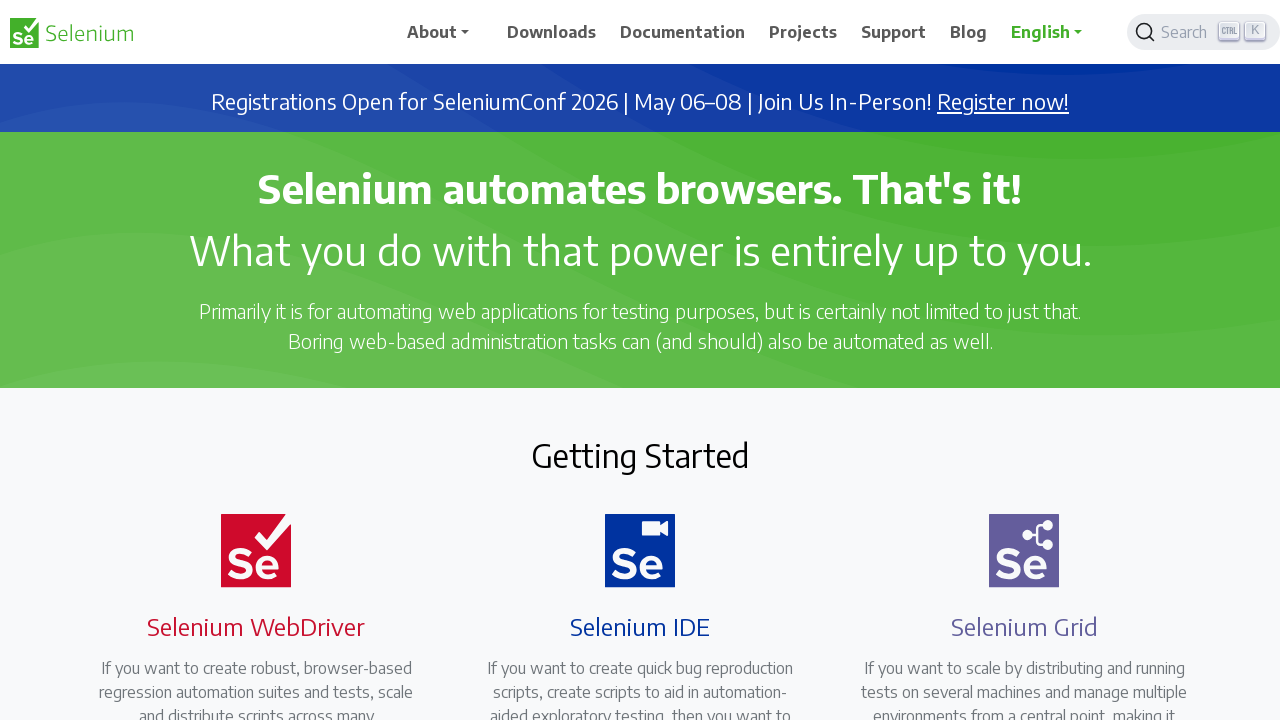

Scrolled to bottom of the page
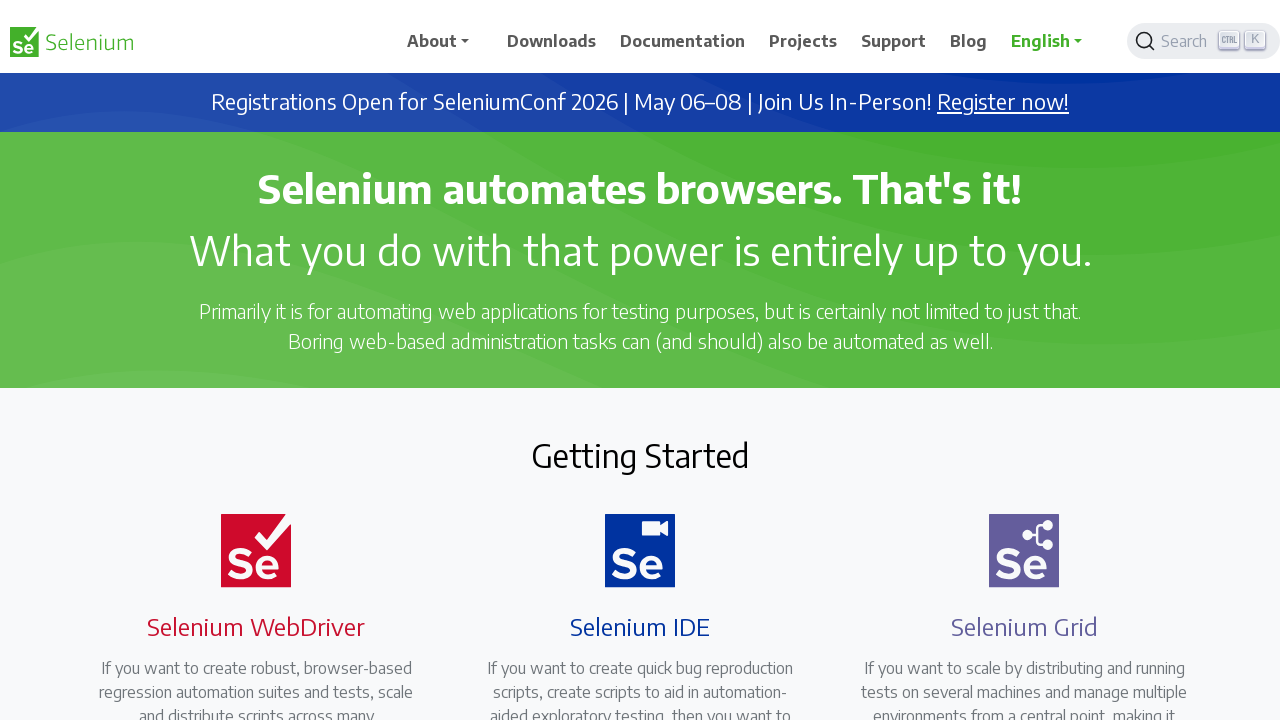

Waited 5 seconds after scrolling to bottom
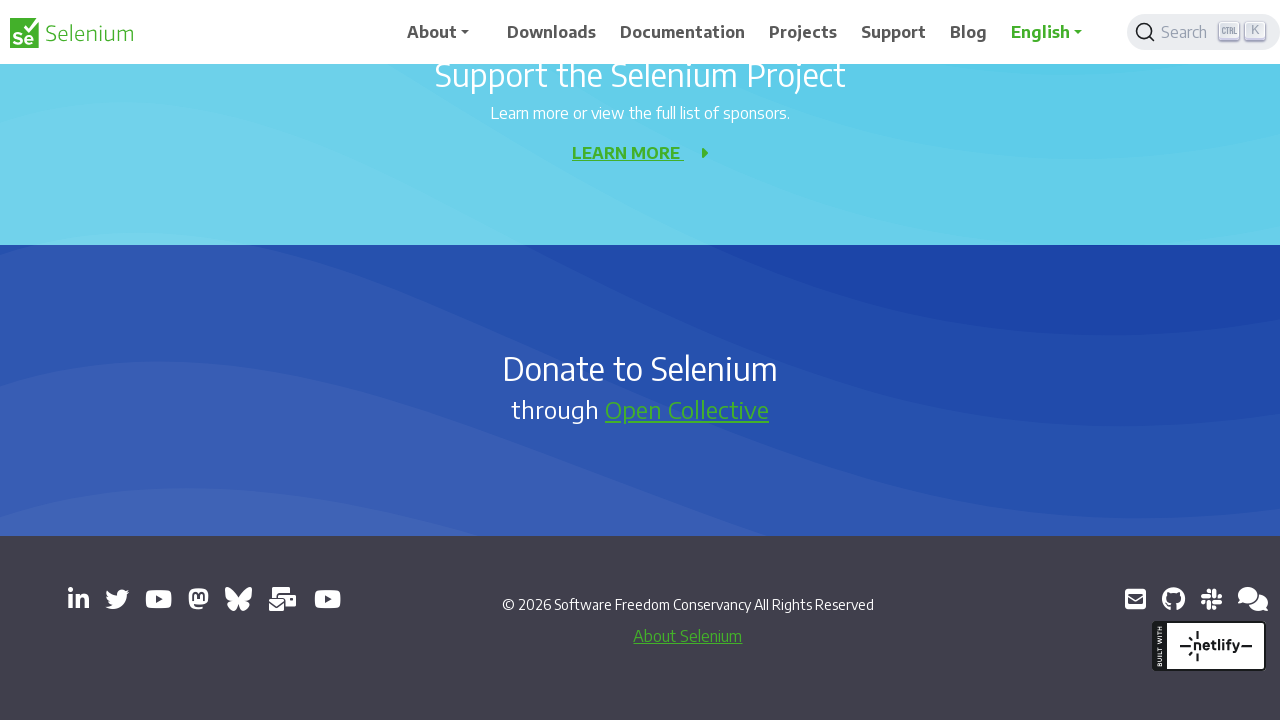

Scrolled back to top of the page
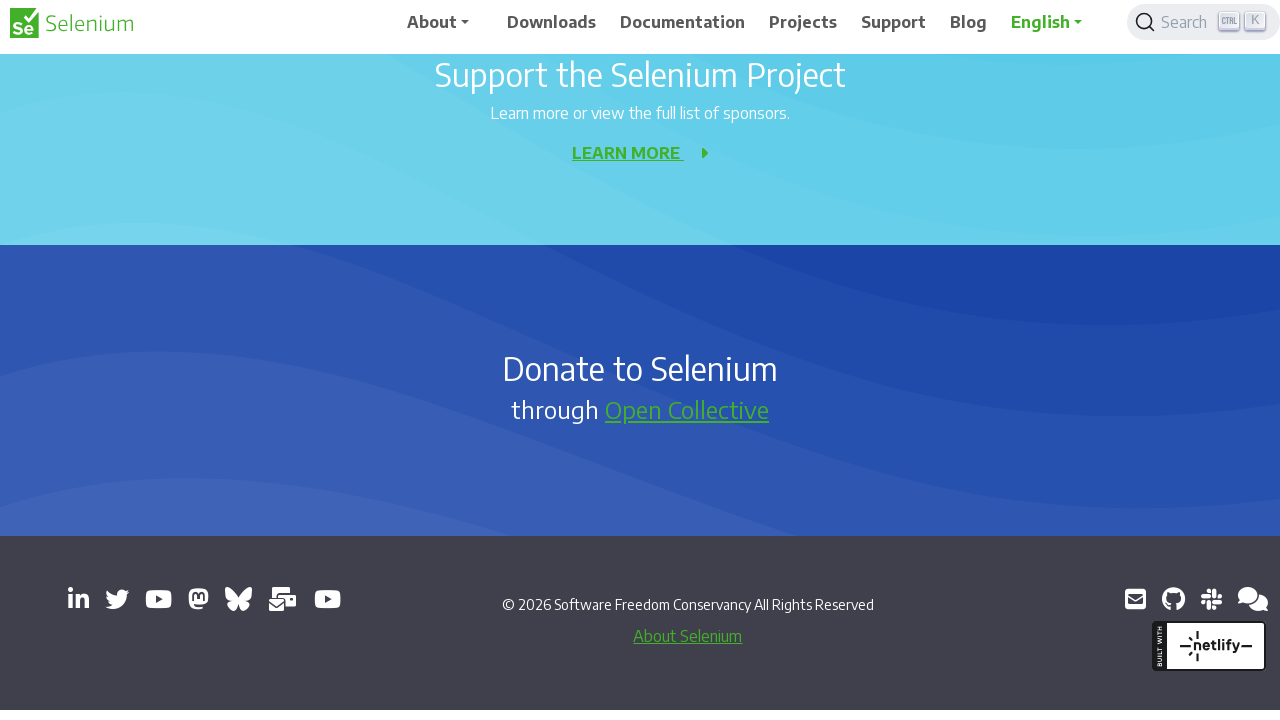

Waited 5 seconds after scrolling to top
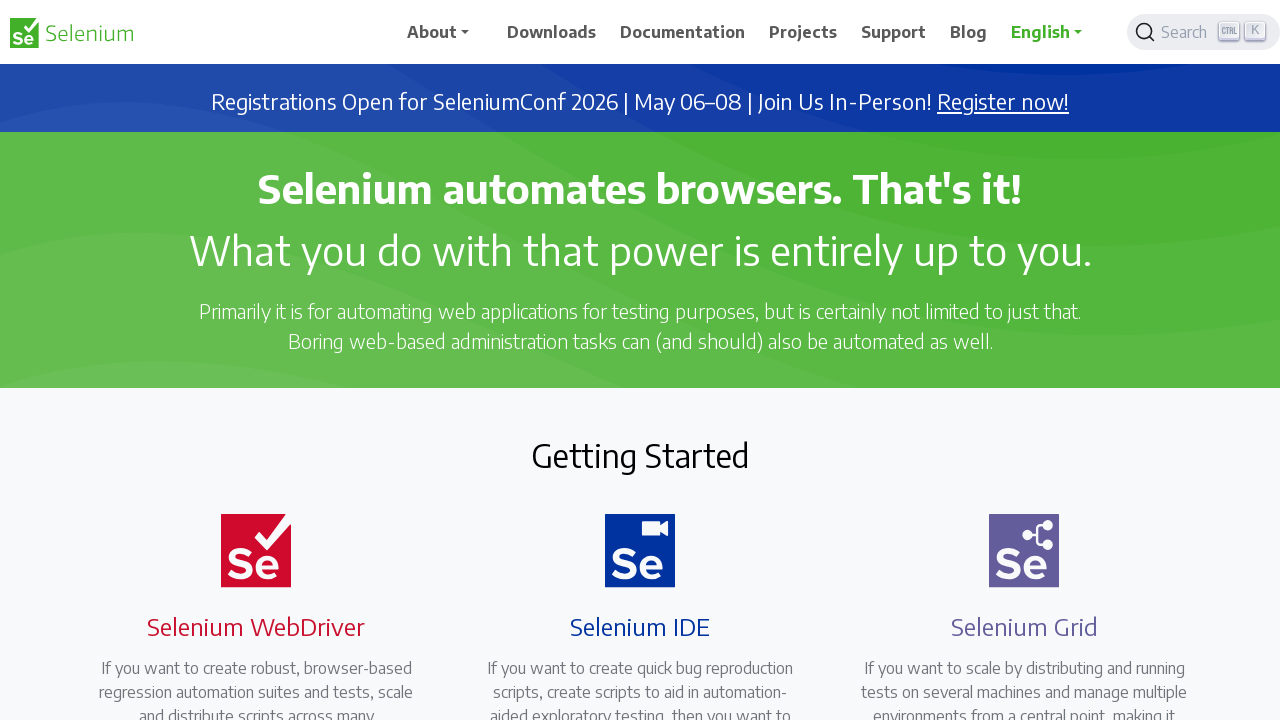

Located specific element for scrolling
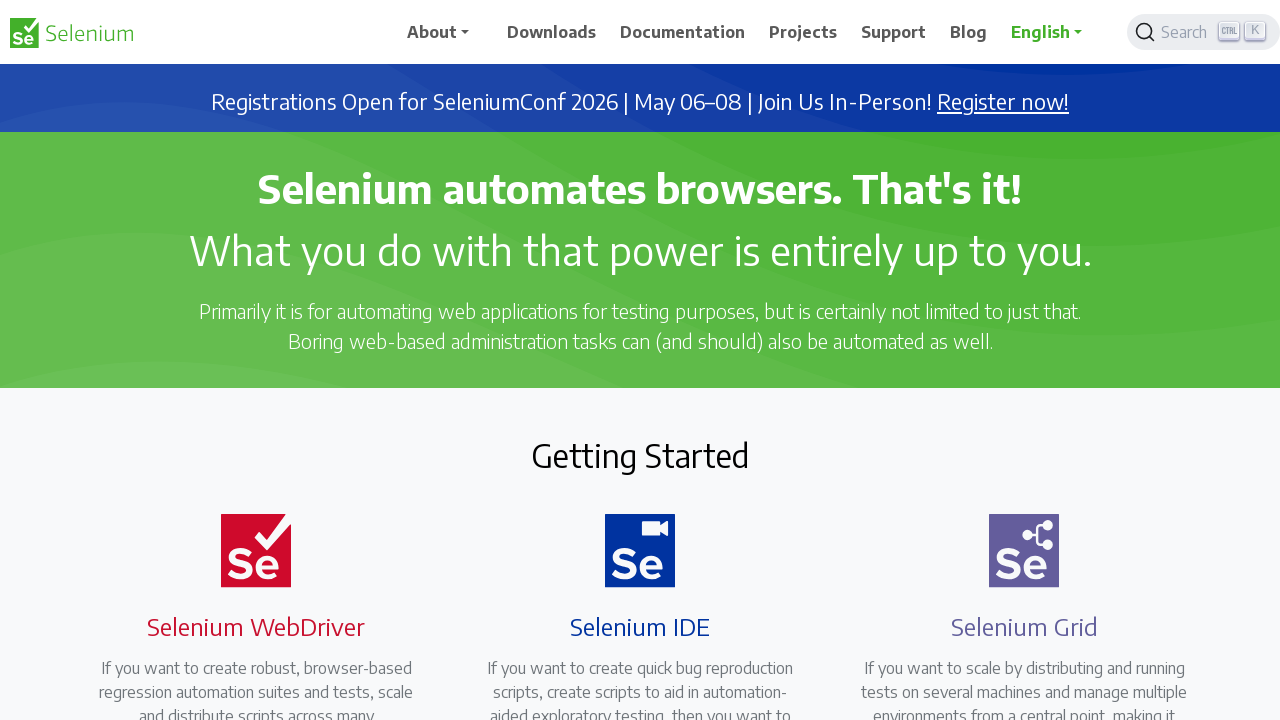

Scrolled to specific element on page
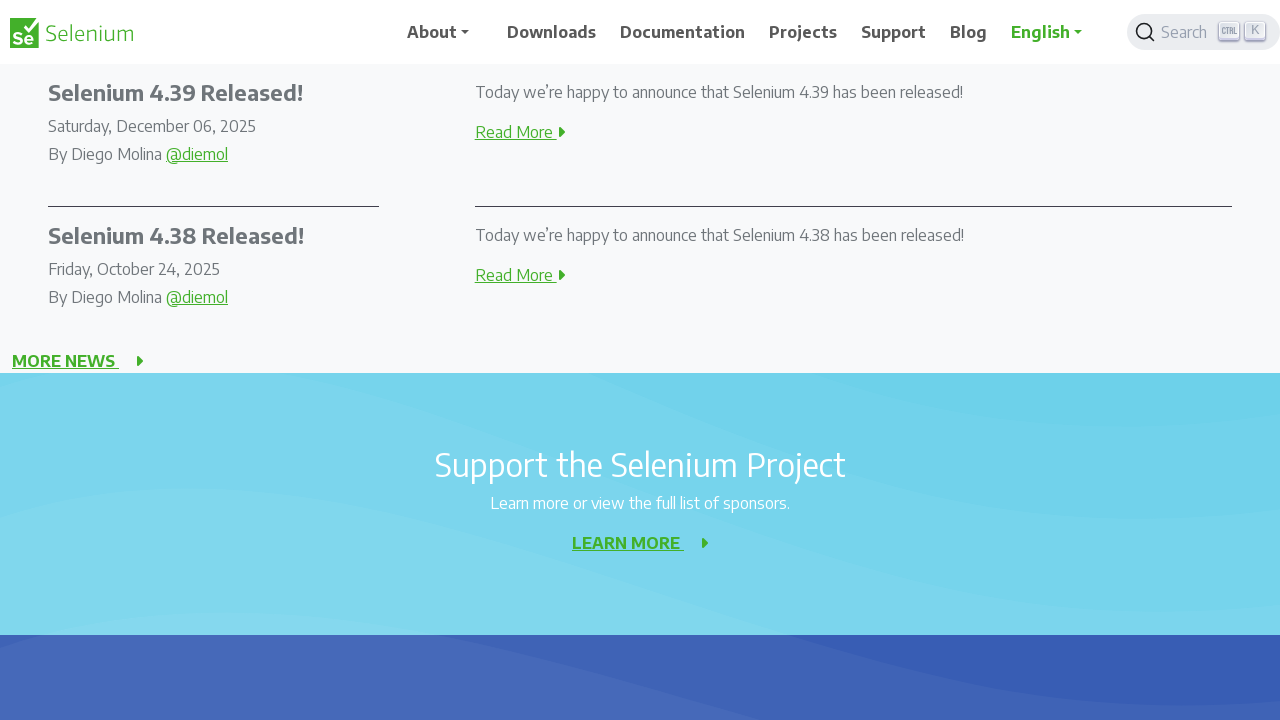

Waited 5 seconds after scrolling to element
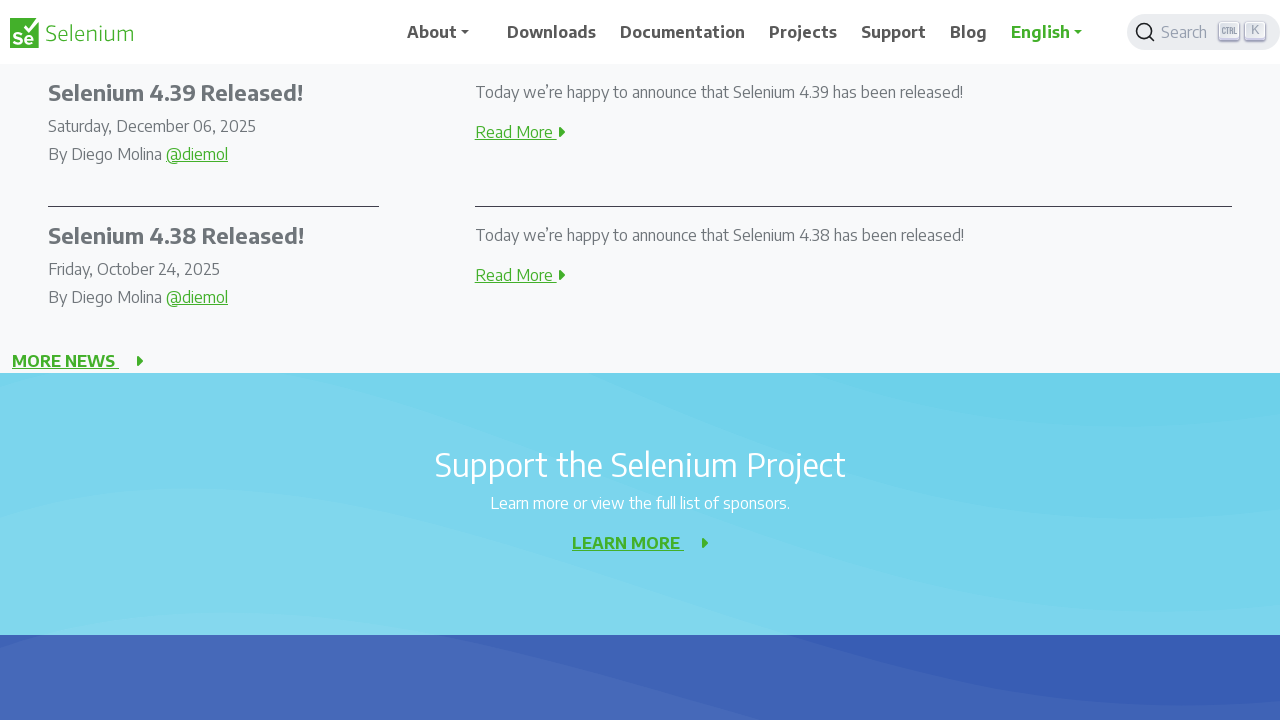

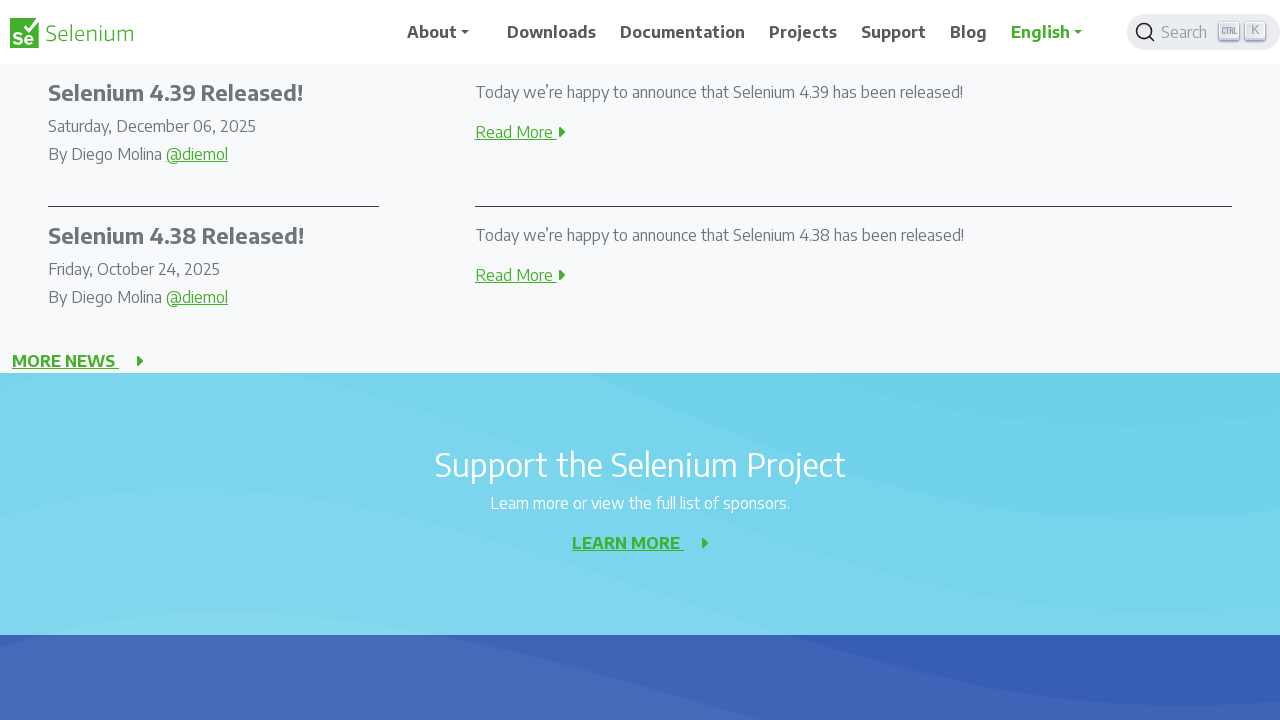